Solves a math problem on a form by calculating a value, filling the answer, selecting checkboxes/radio buttons, and submitting the form

Starting URL: https://suninjuly.github.io/math.html

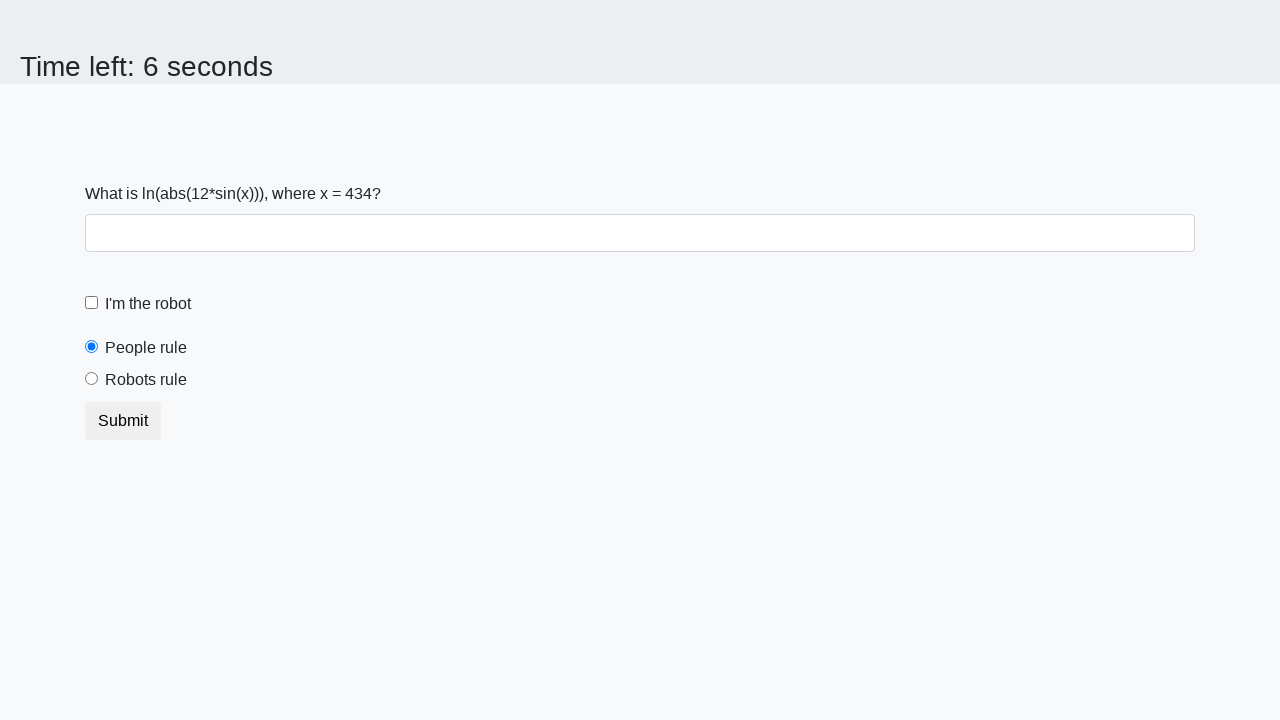

Located the input value element
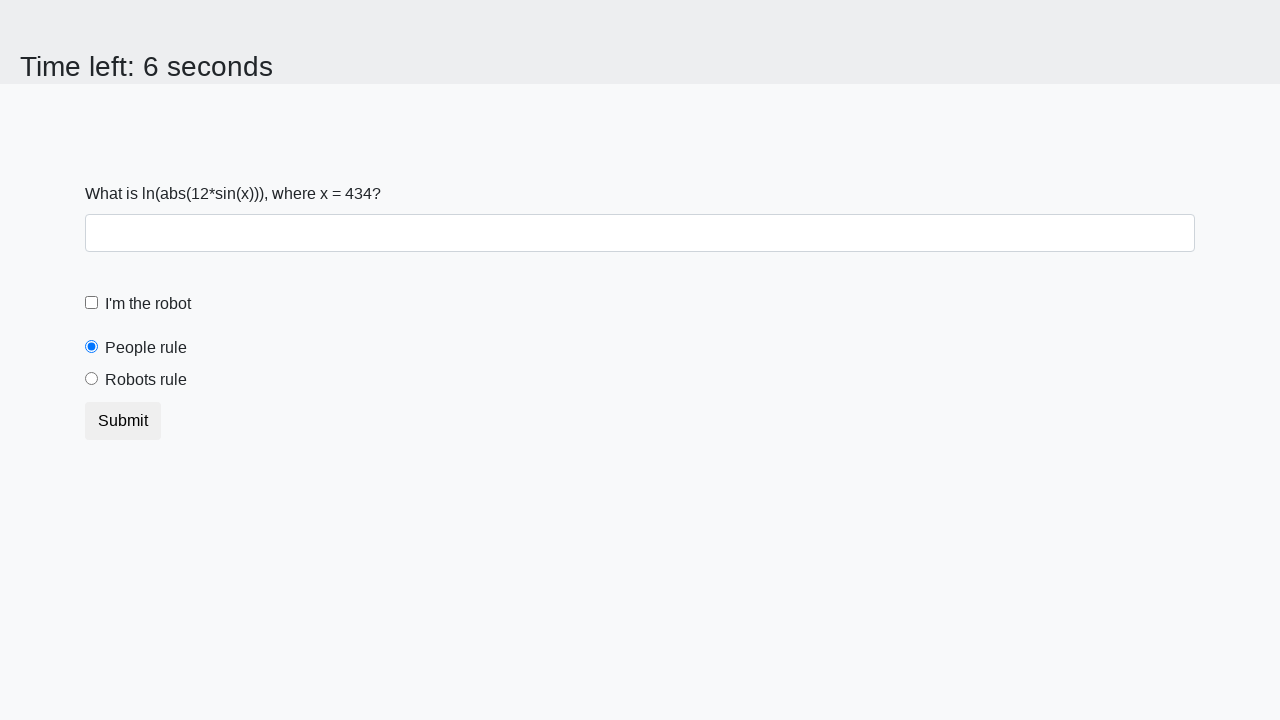

Retrieved the input value from the form
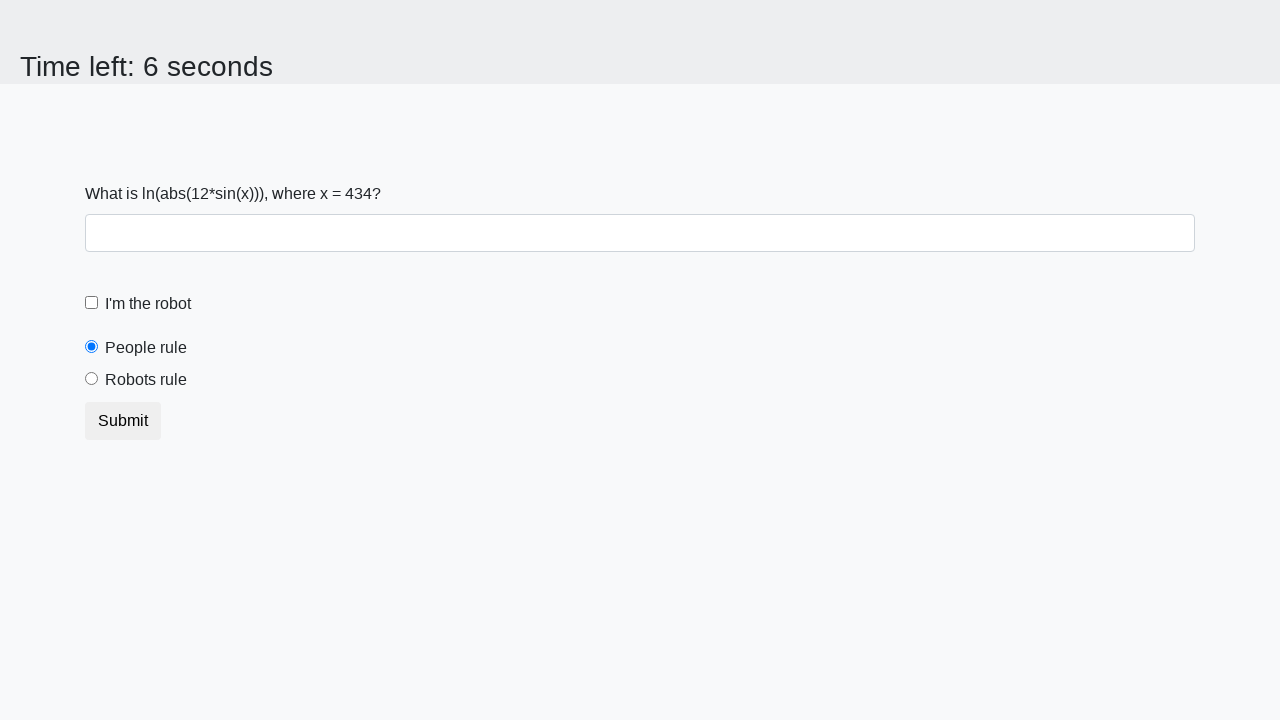

Calculated the answer using the formula: log(abs(12*sin(x)))
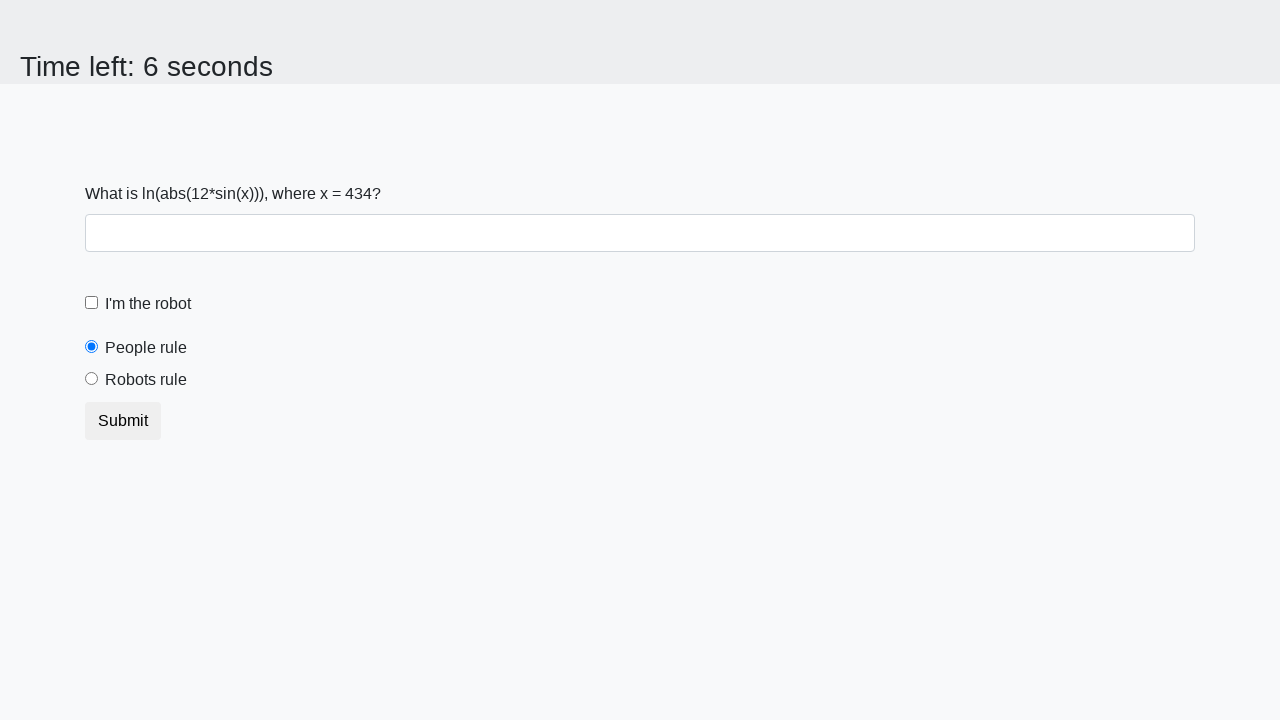

Filled the answer field with the calculated value on #answer
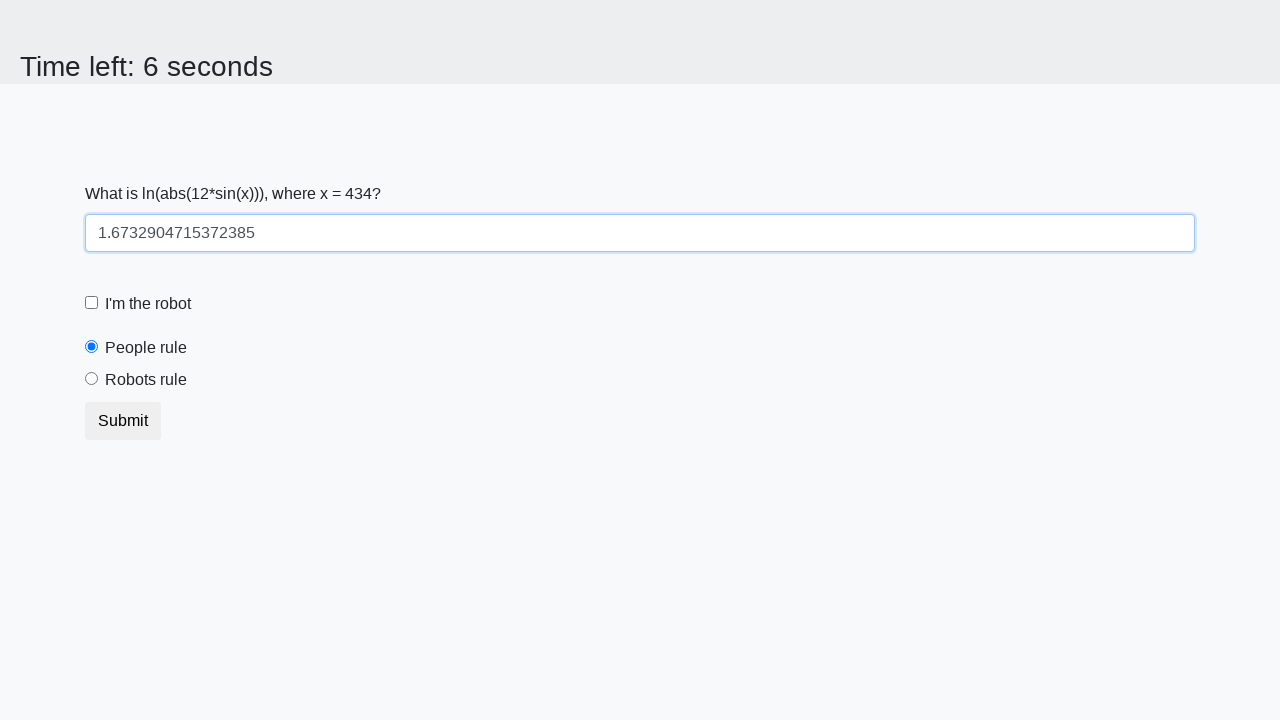

Checked the robot checkbox at (92, 303) on #robotCheckbox
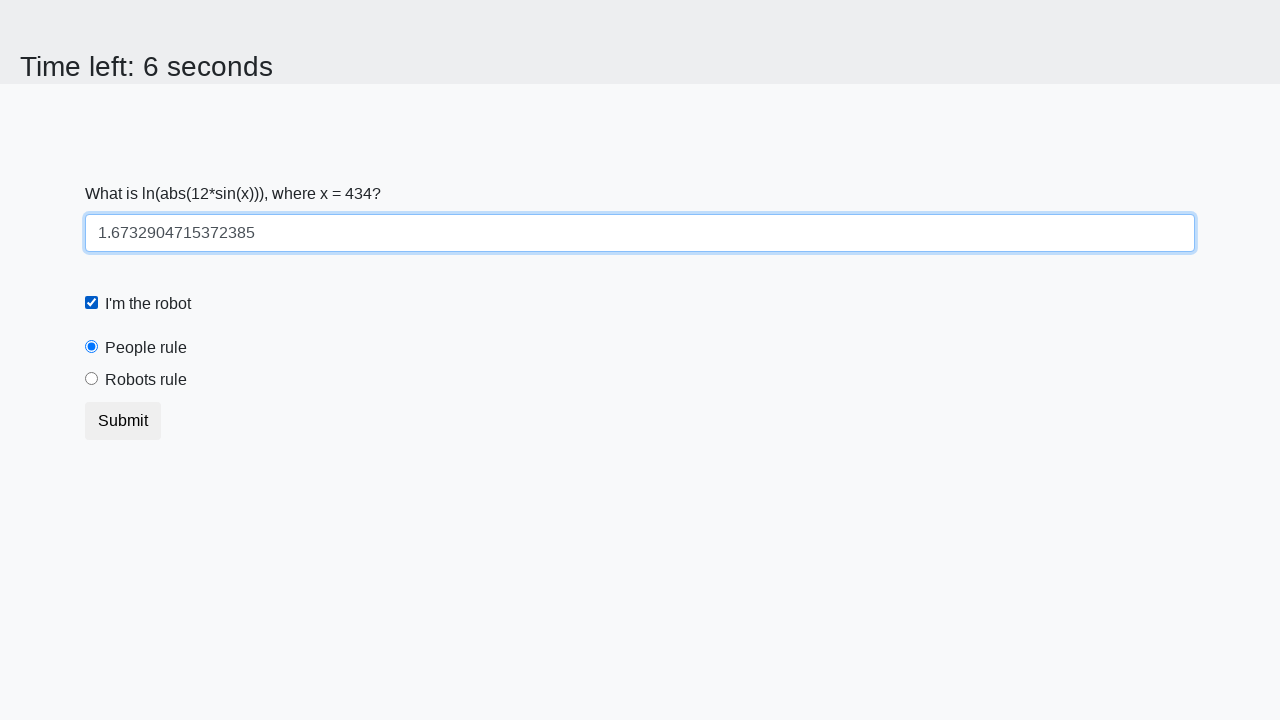

Selected the 'robots rule' radio button at (92, 379) on #robotsRule
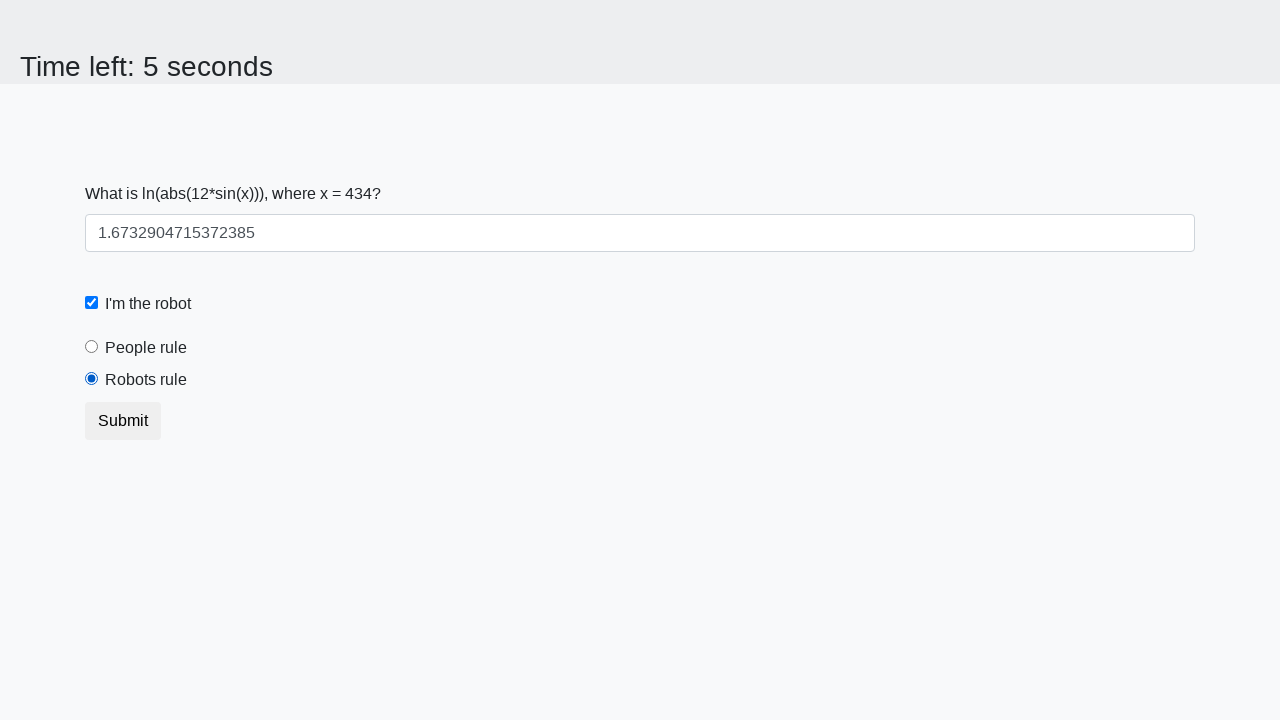

Submitted the form by clicking the submit button at (123, 421) on button.btn
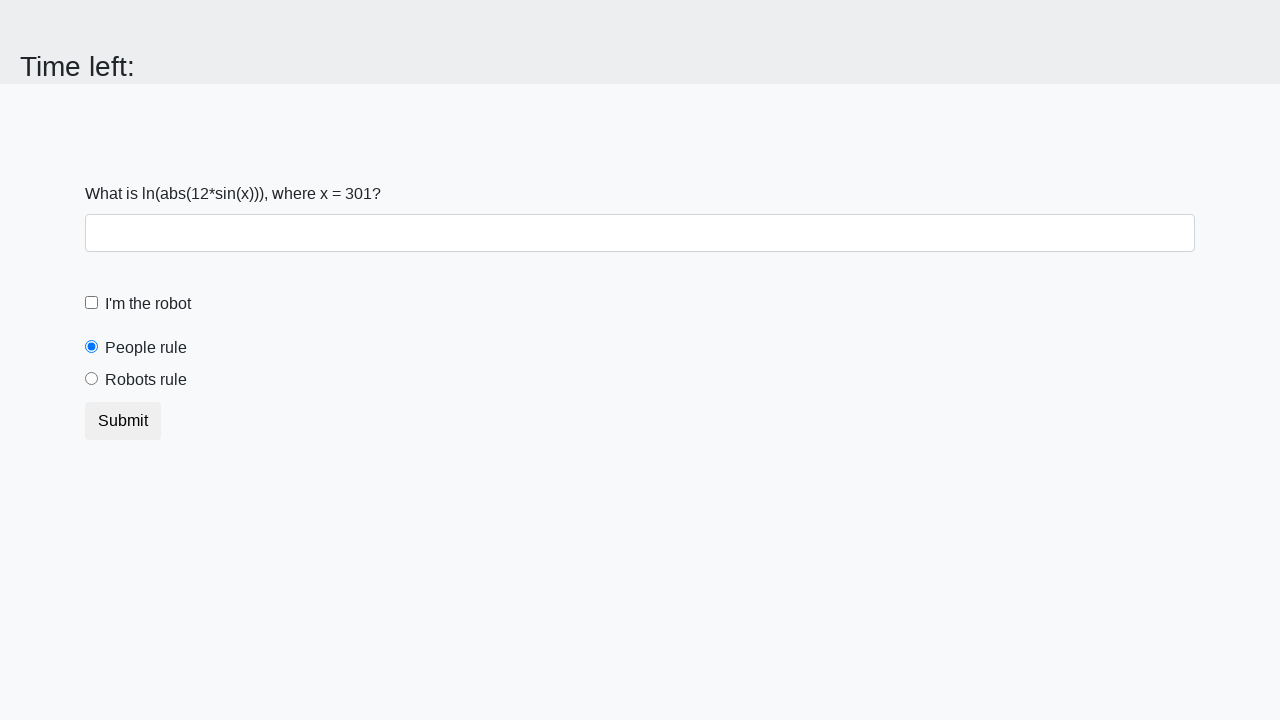

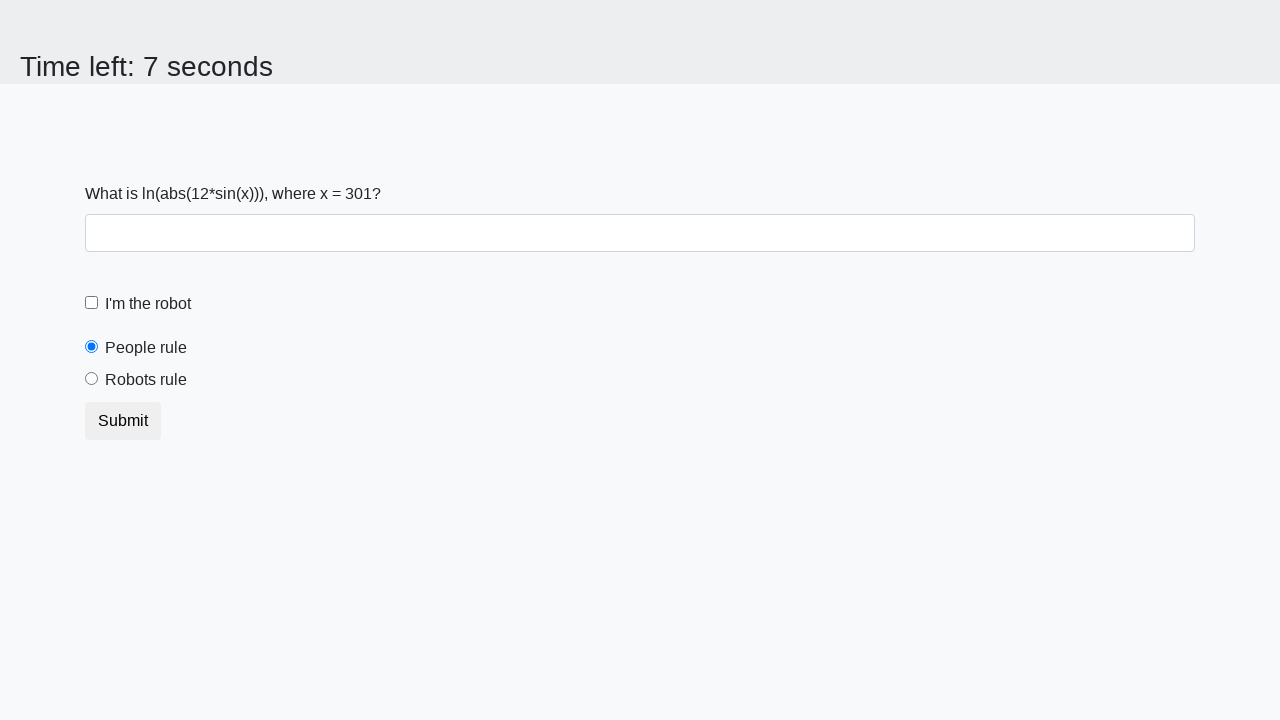